Tests the Forgot Password functionality by entering an email and submitting the form, then verifying the error message

Starting URL: https://the-internet.herokuapp.com/

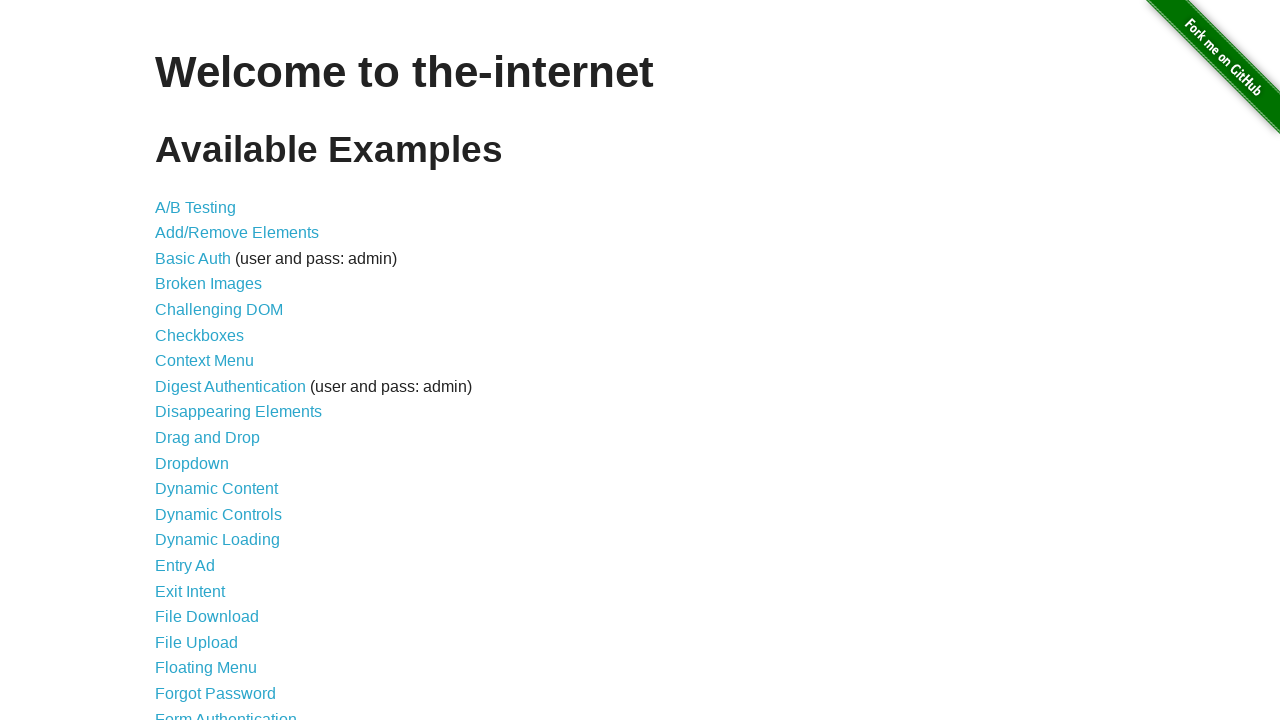

Clicked on Forgot Password link at (216, 693) on text='Forgot Password'
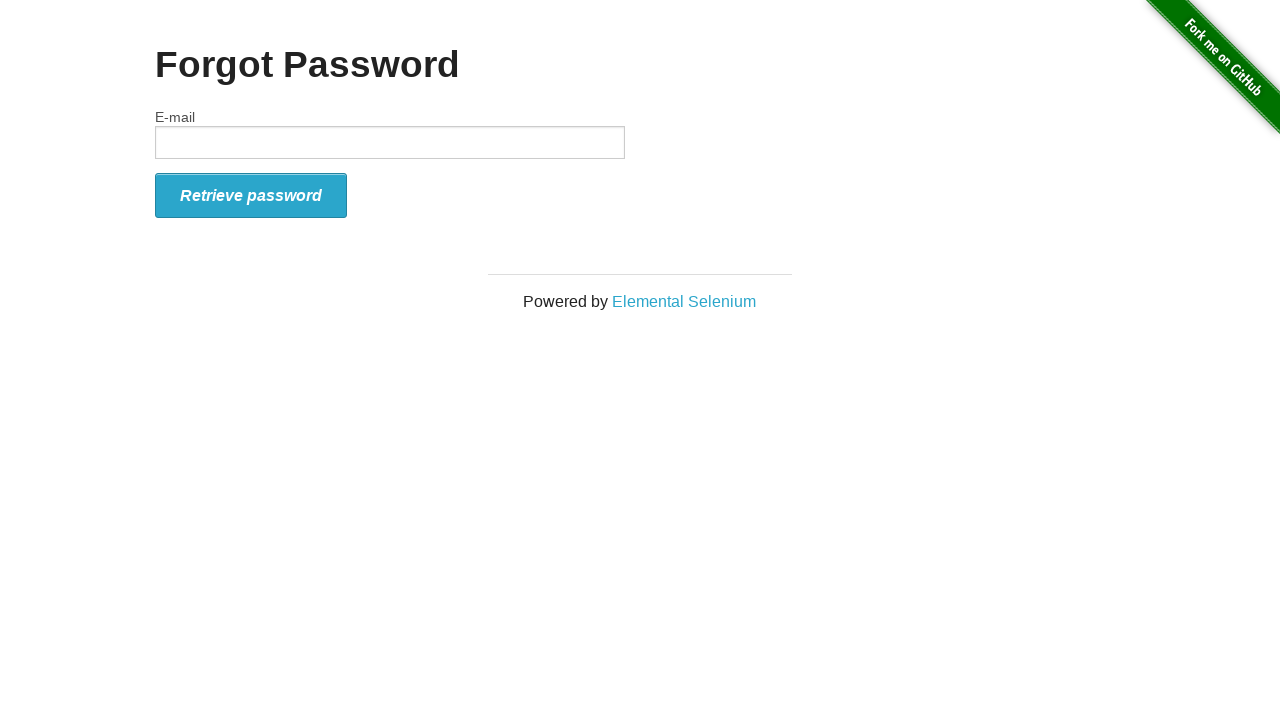

Entered email address 'testuser47@example.com' in email field on //*[@id='email']
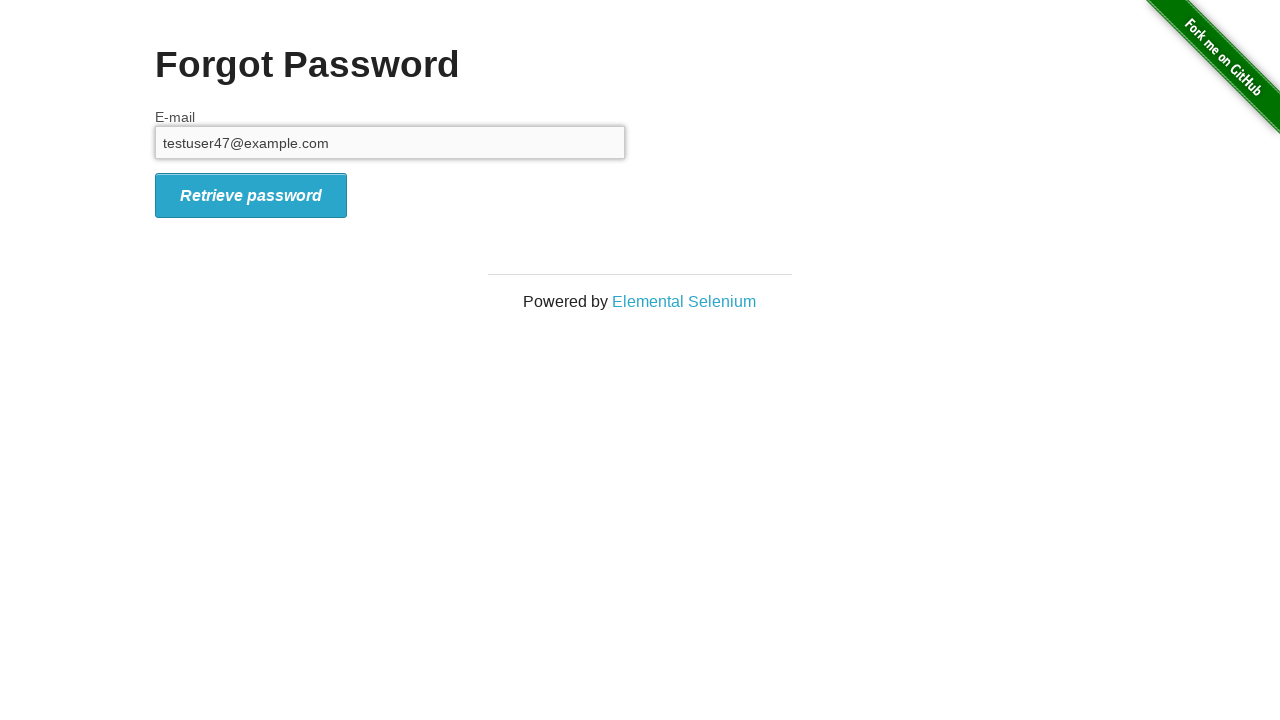

Clicked Retrieve password button to submit form at (251, 195) on xpath=//*[@id='form_submit']
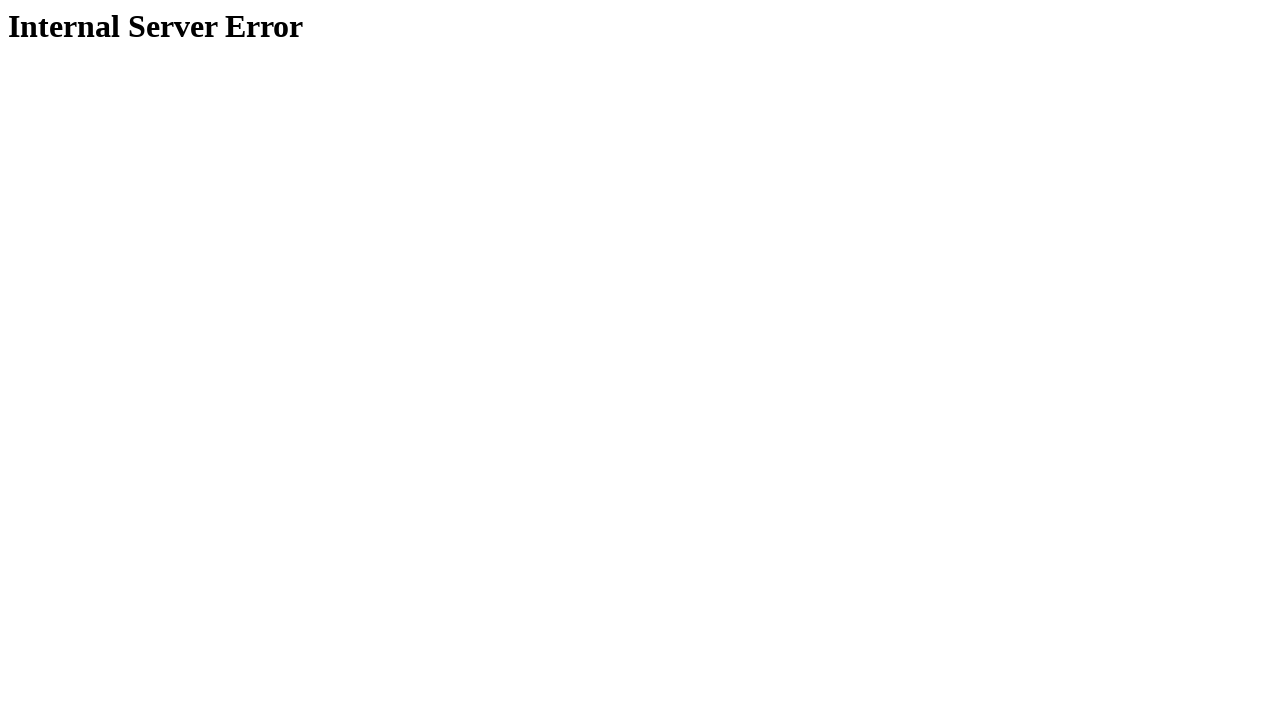

Waited for h1 element to load
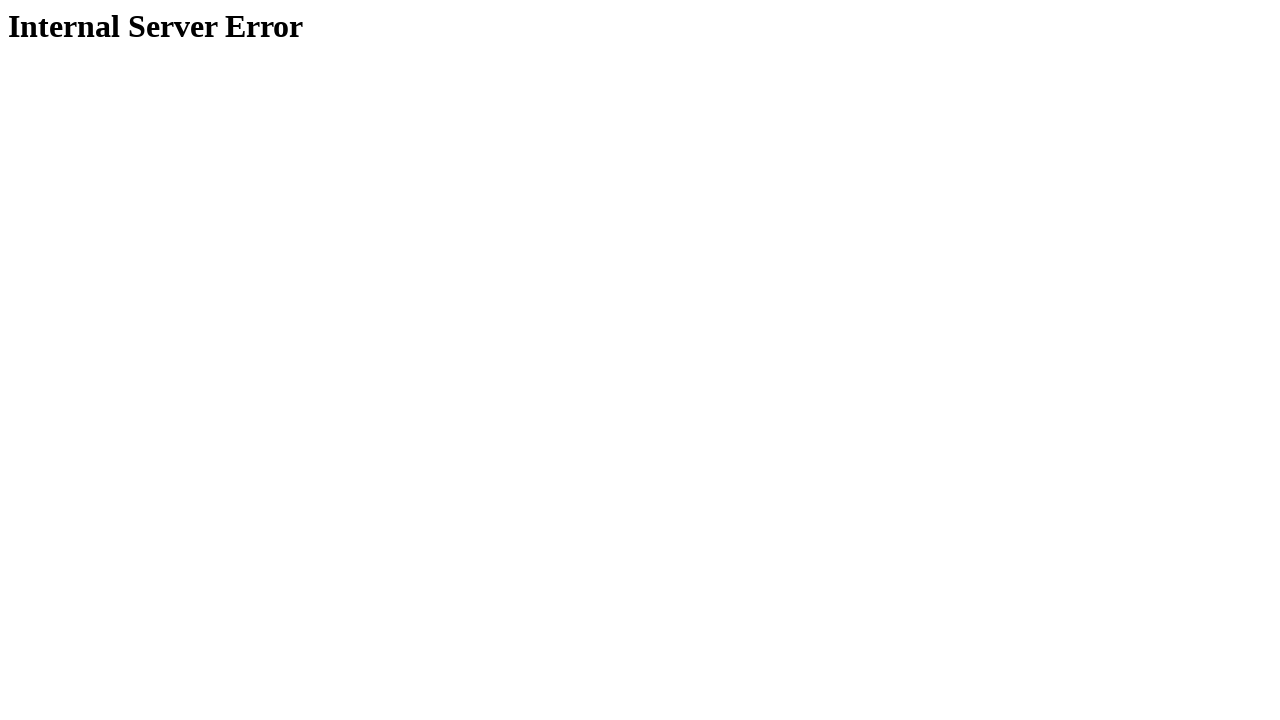

Retrieved error message text from h1 element
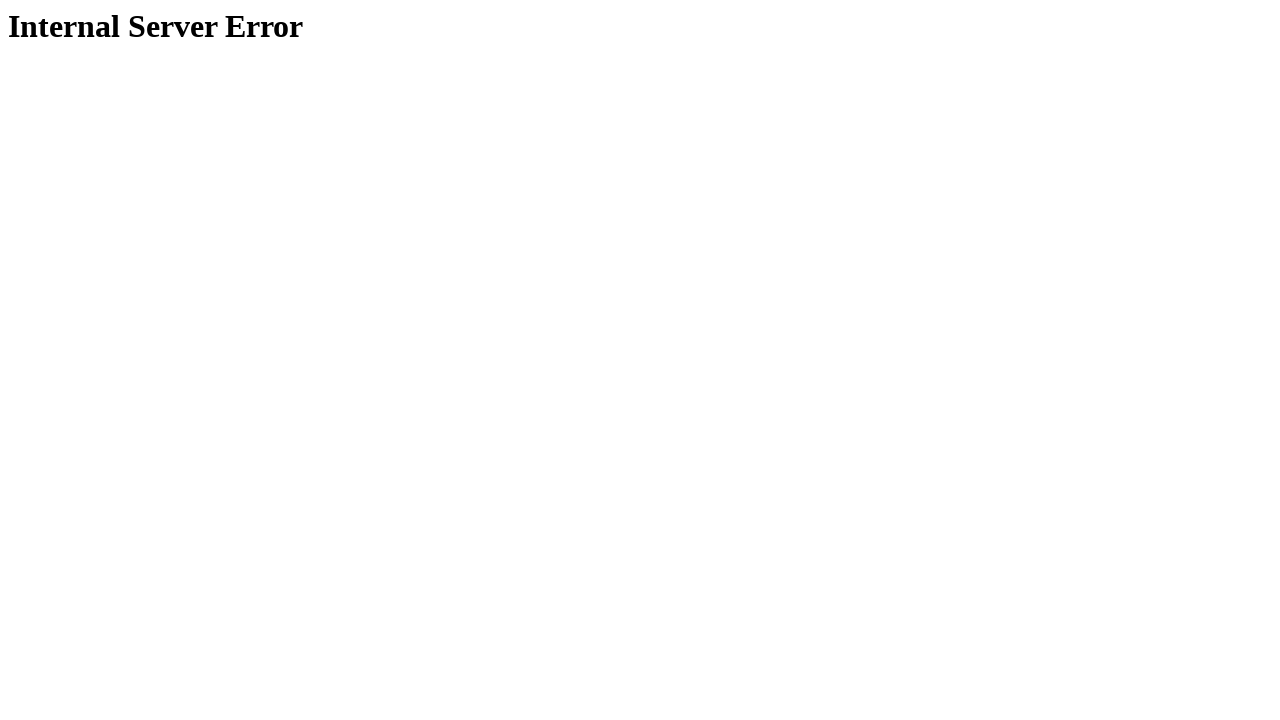

Verified error message equals 'Internal Server Error'
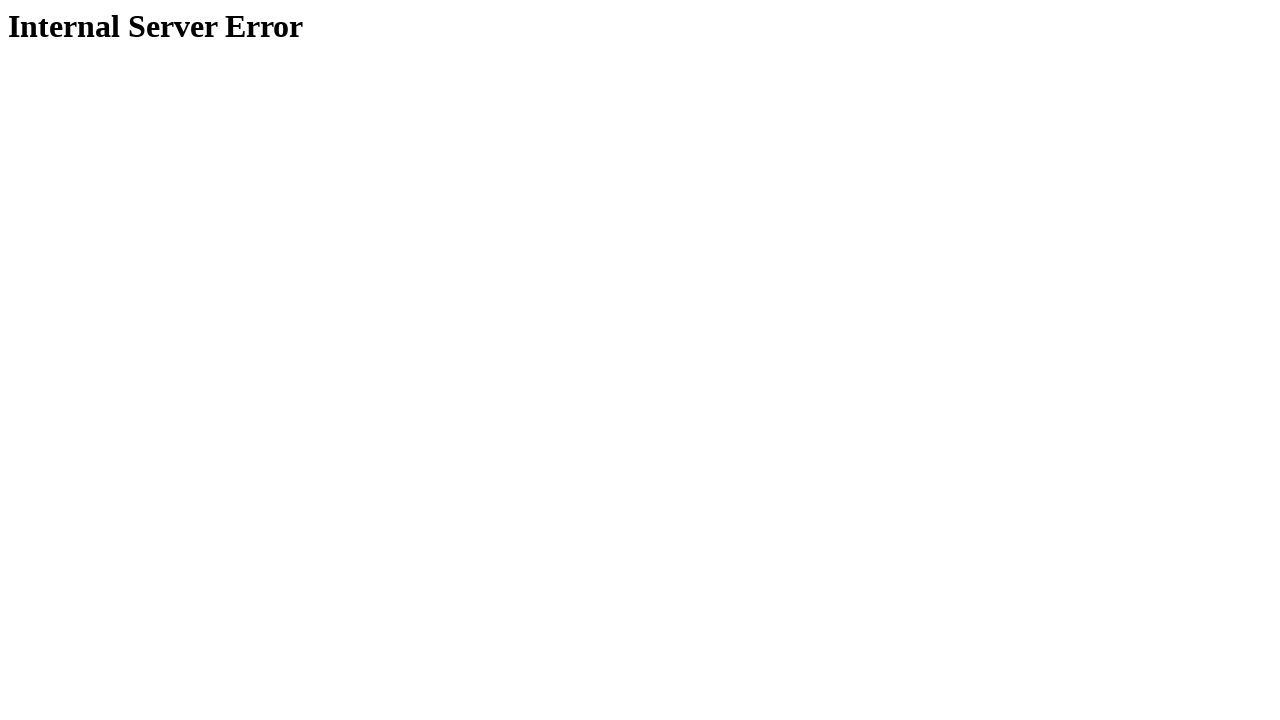

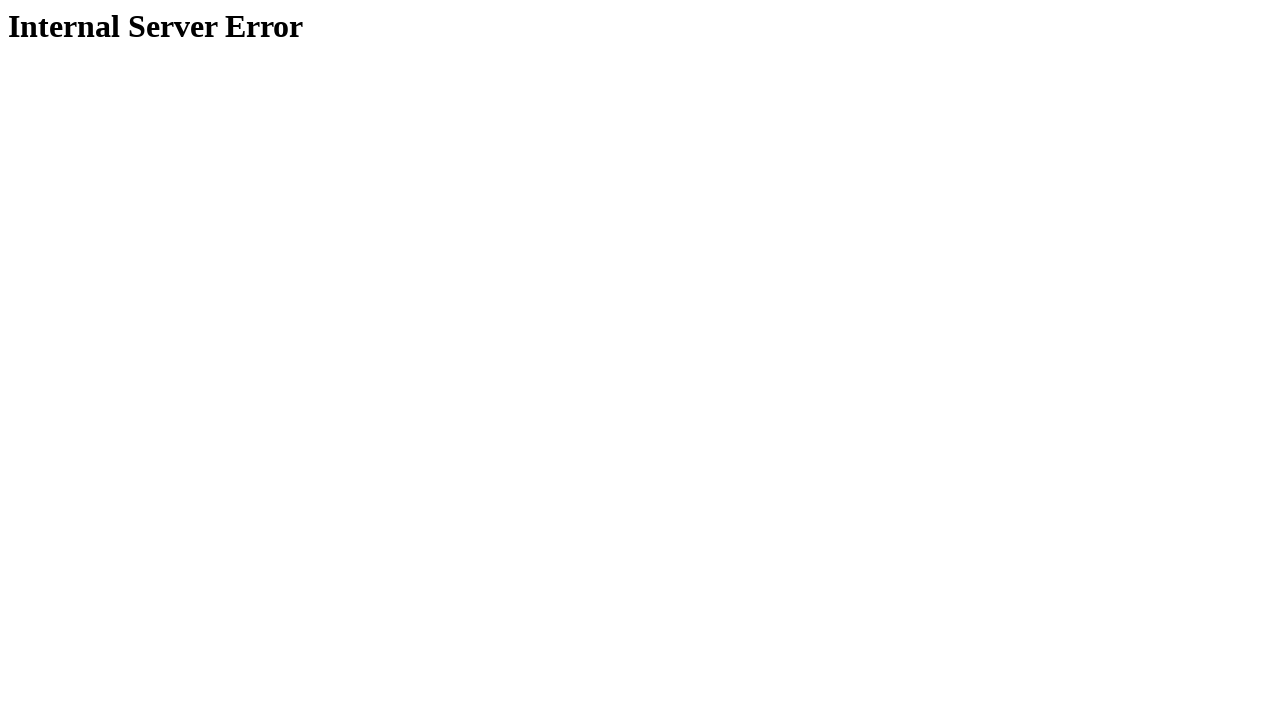